Tests window handle functionality by verifying the initial page text and title, clicking a link that opens a new window, switching to the new window to verify its title, then switching back and forth between windows.

Starting URL: https://the-internet.herokuapp.com/windows

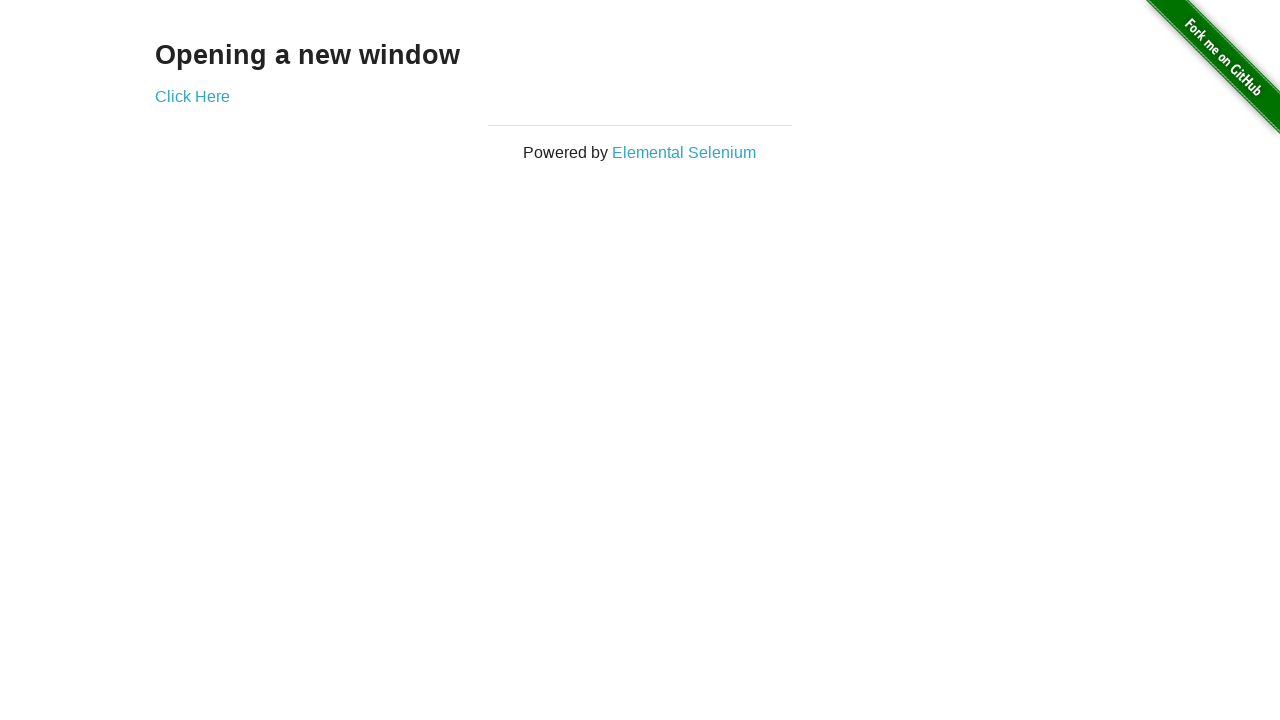

Retrieved heading text from initial page
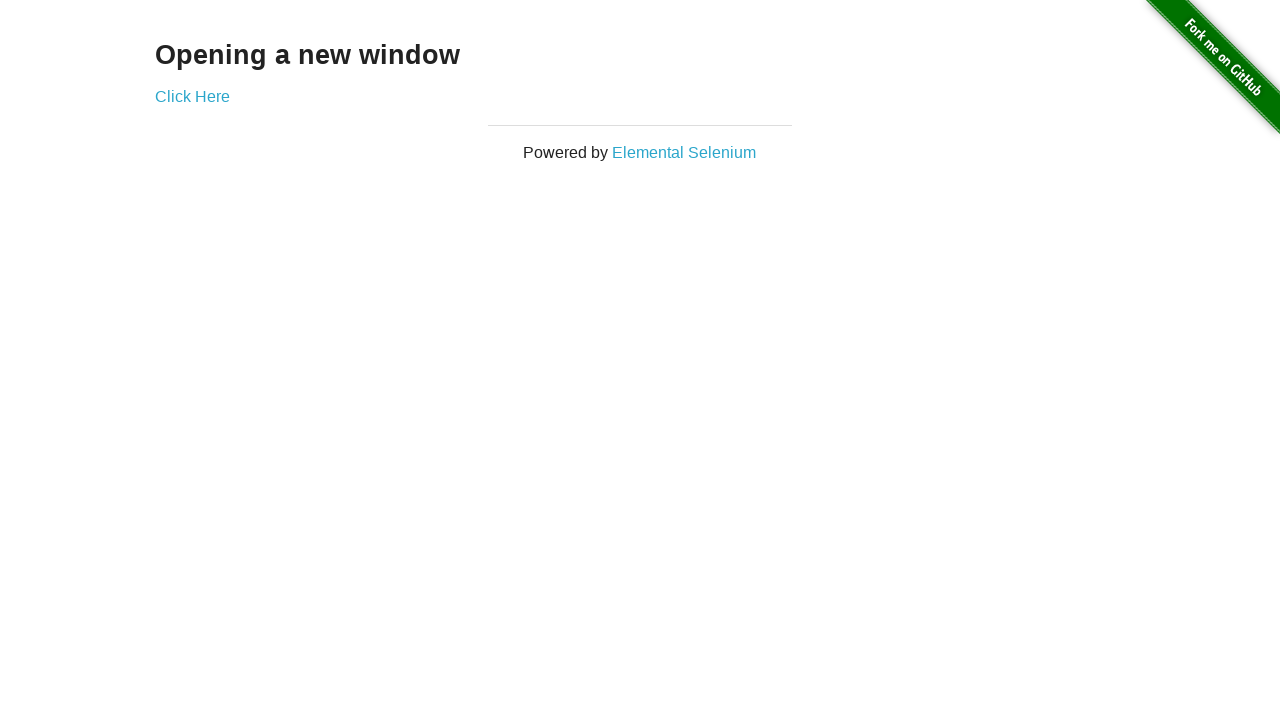

Verified heading text is 'Opening a new window'
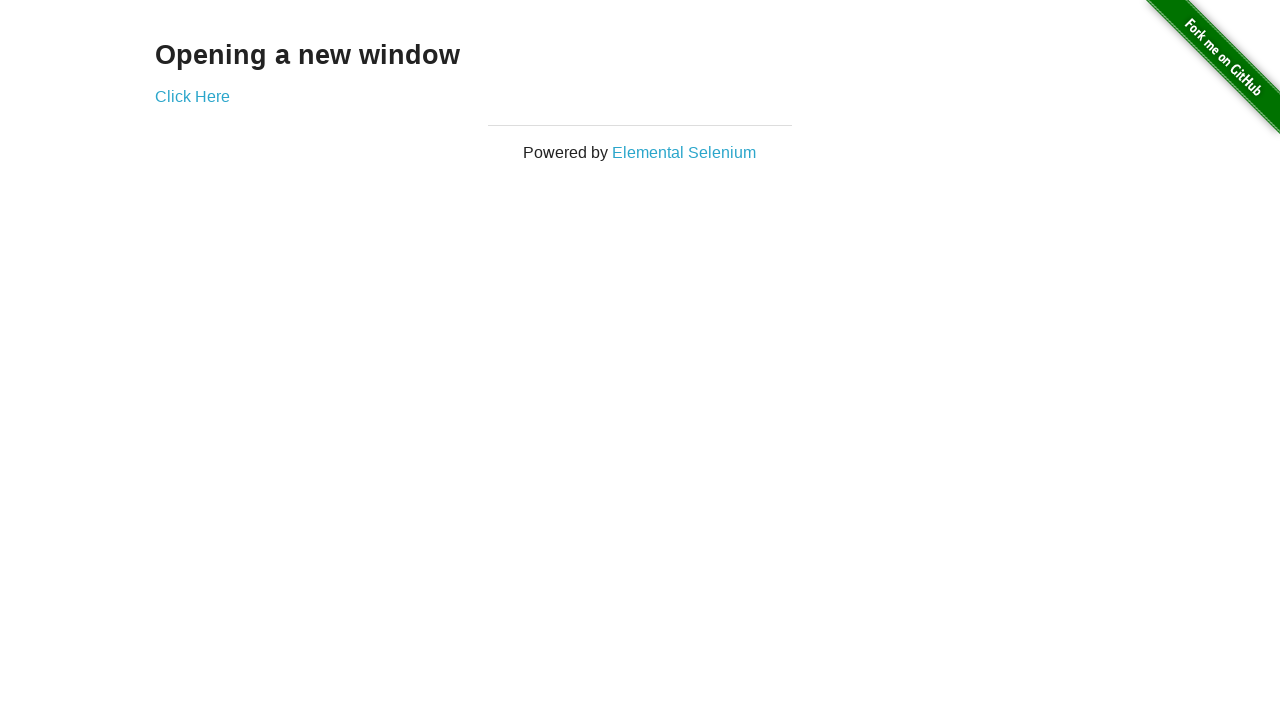

Verified initial page title is 'The Internet'
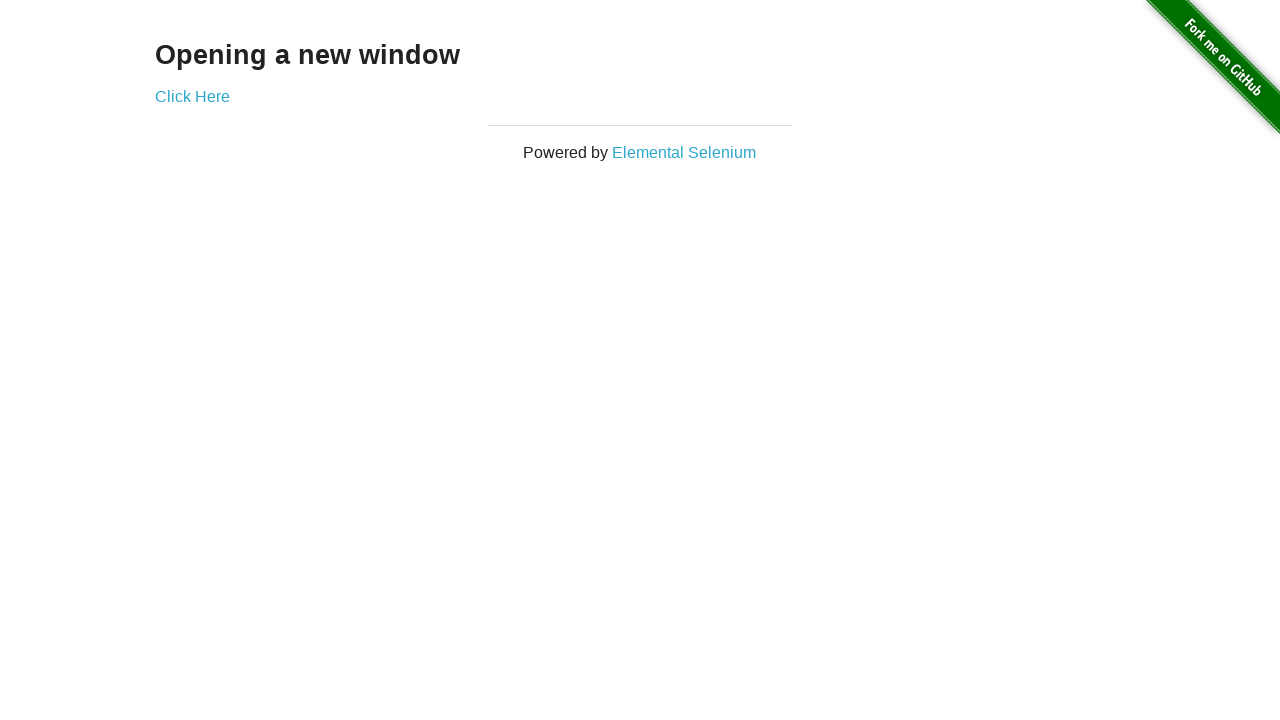

Stored reference to first page
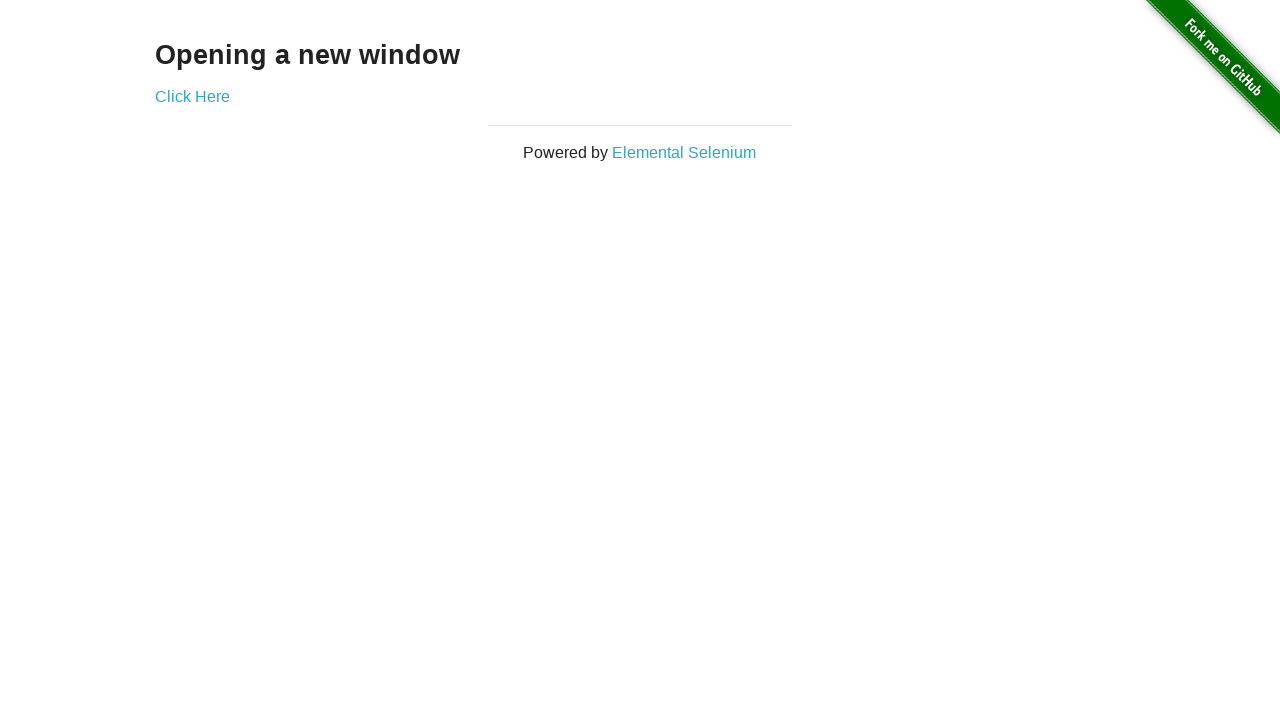

Clicked 'Click Here' link to open new window at (192, 96) on (//a)[2]
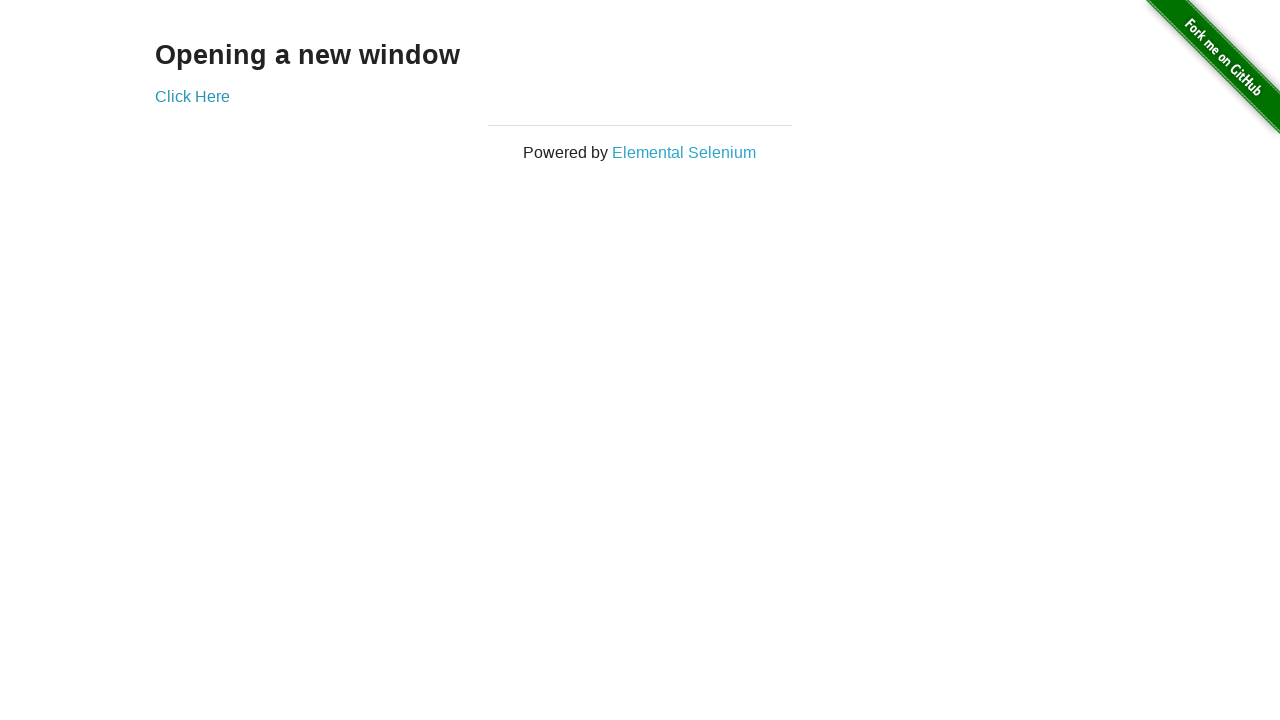

Retrieved reference to newly opened page
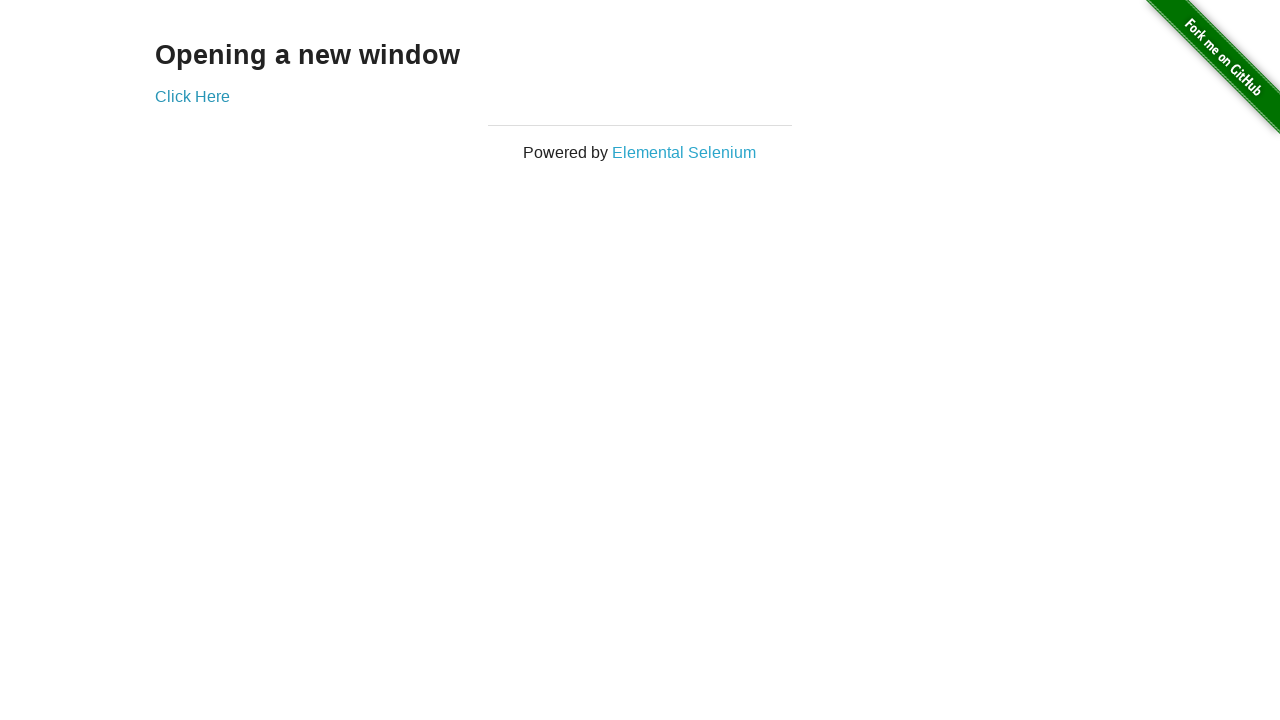

Waited for new page to fully load
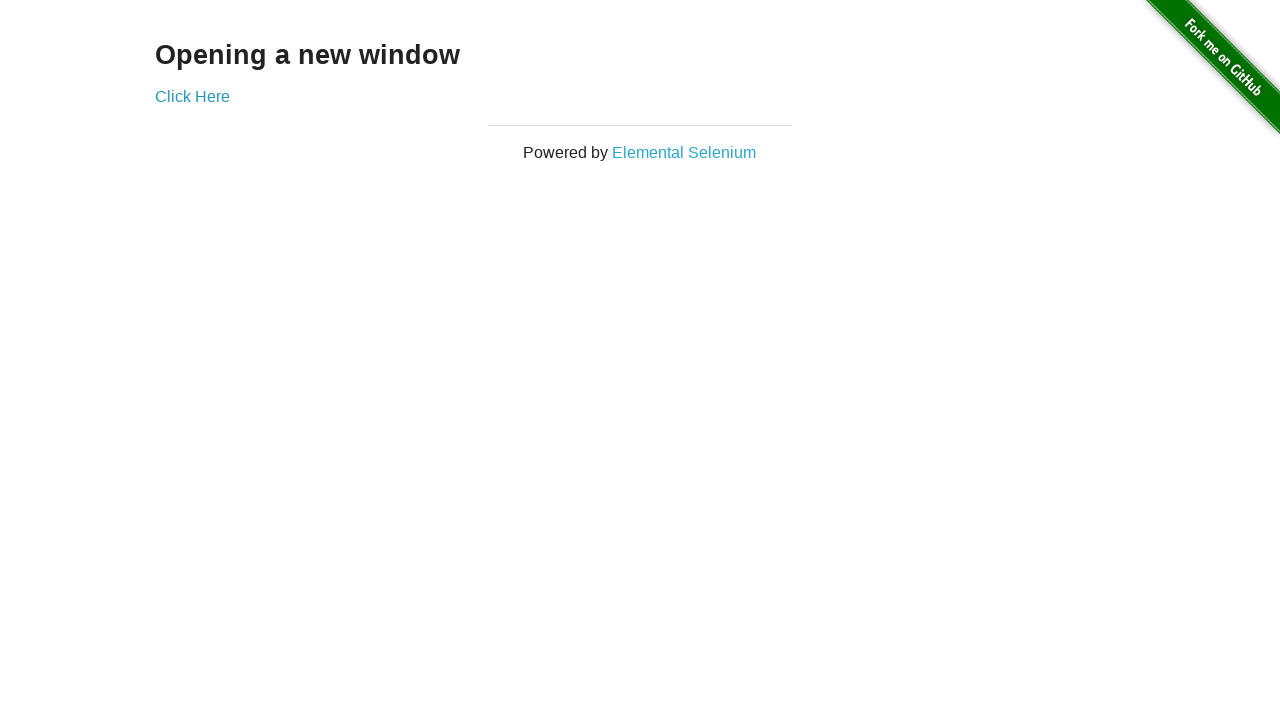

Verified new page title is 'New Window'
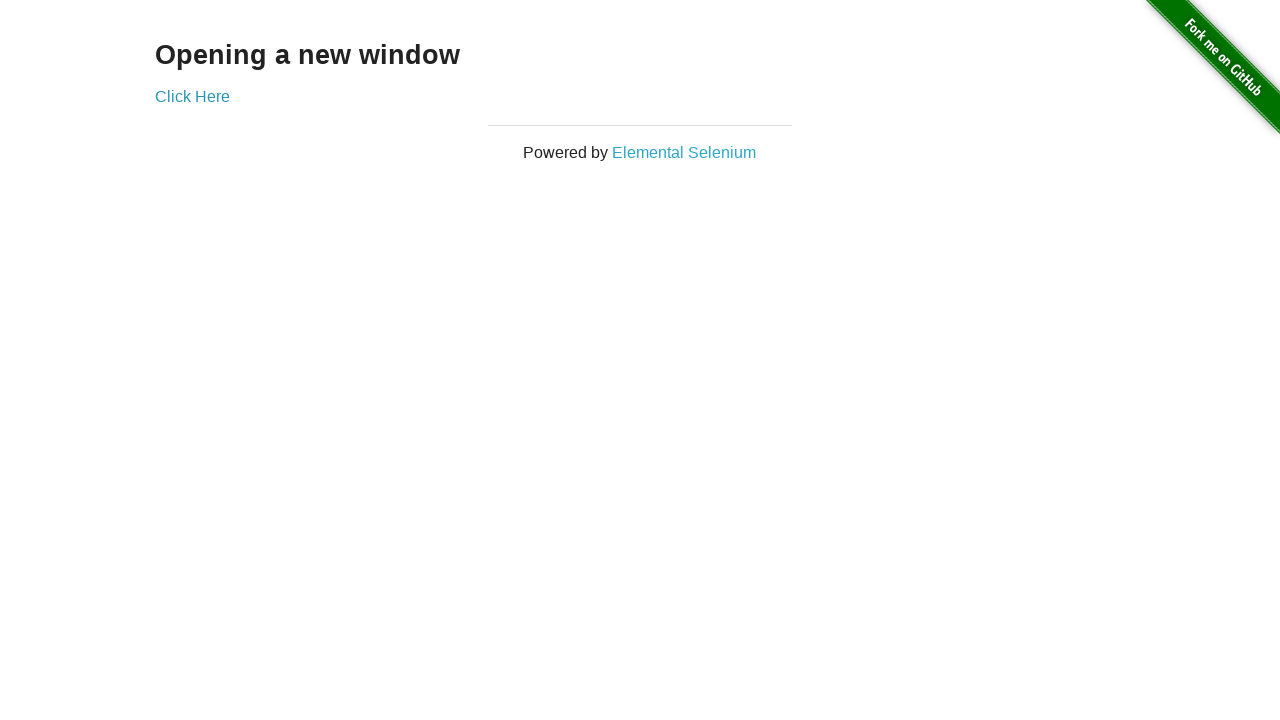

Switched focus back to first page
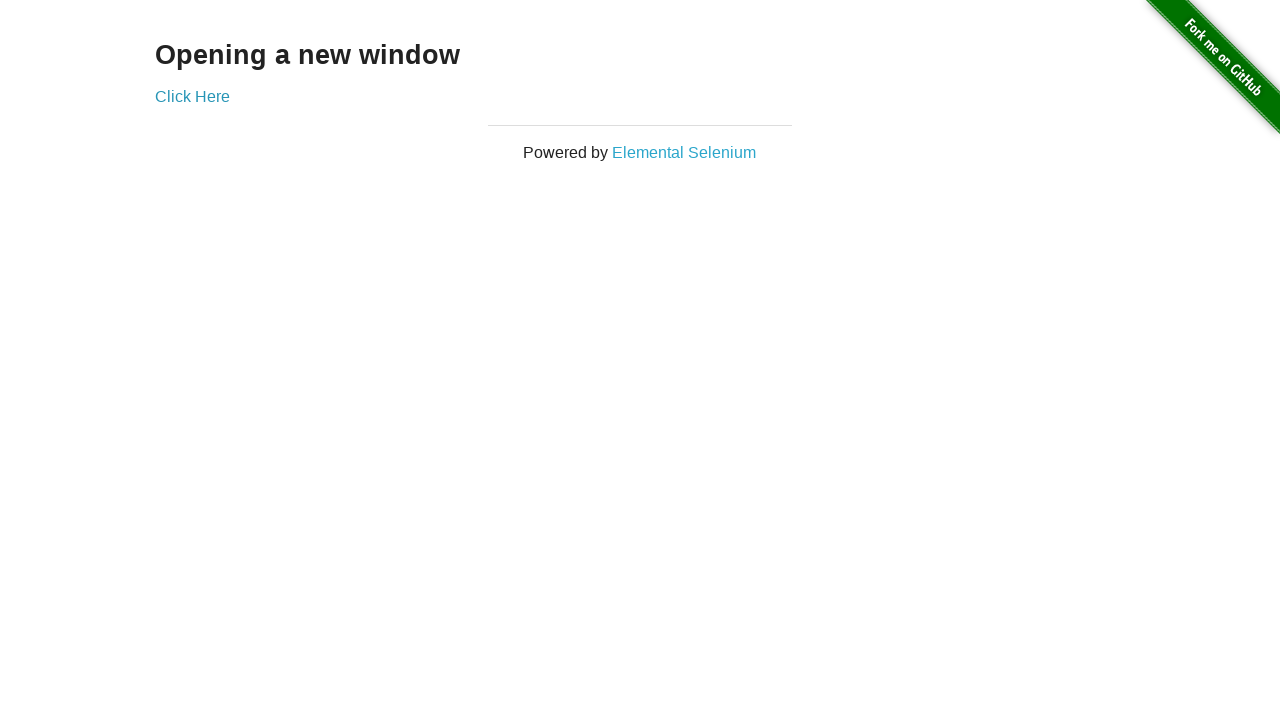

Verified first page title is still 'The Internet'
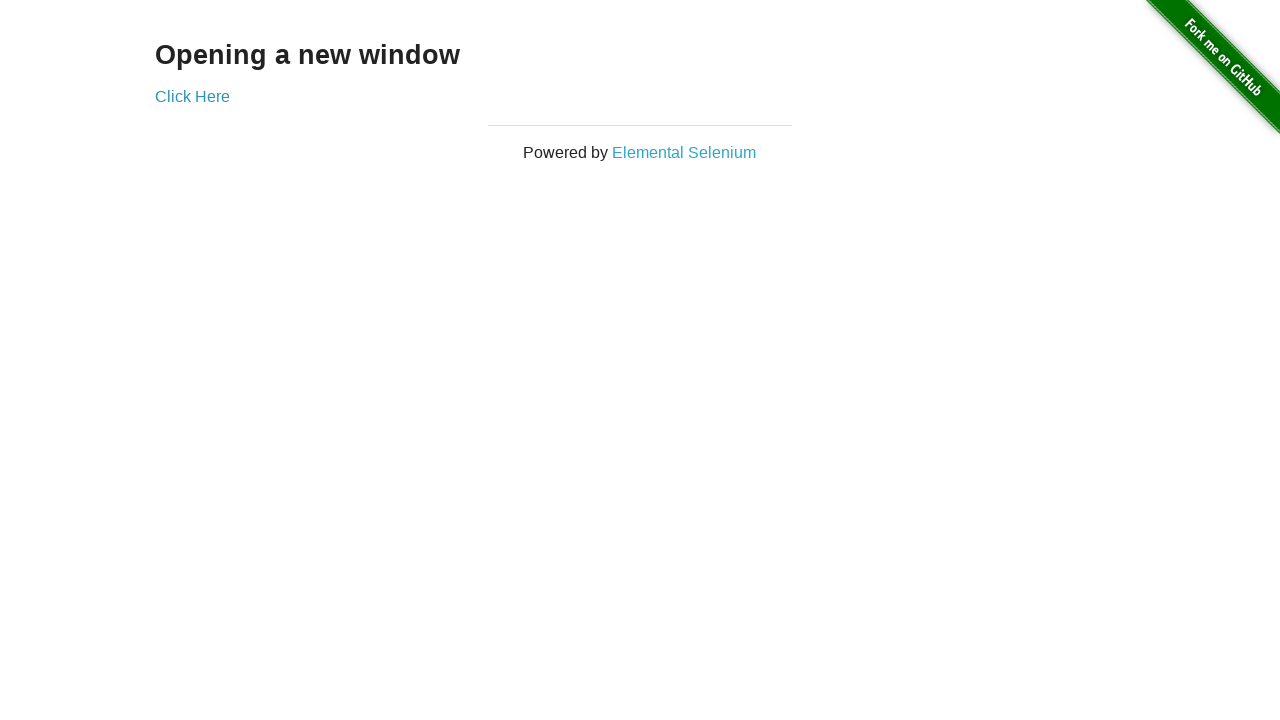

Switched focus to second page
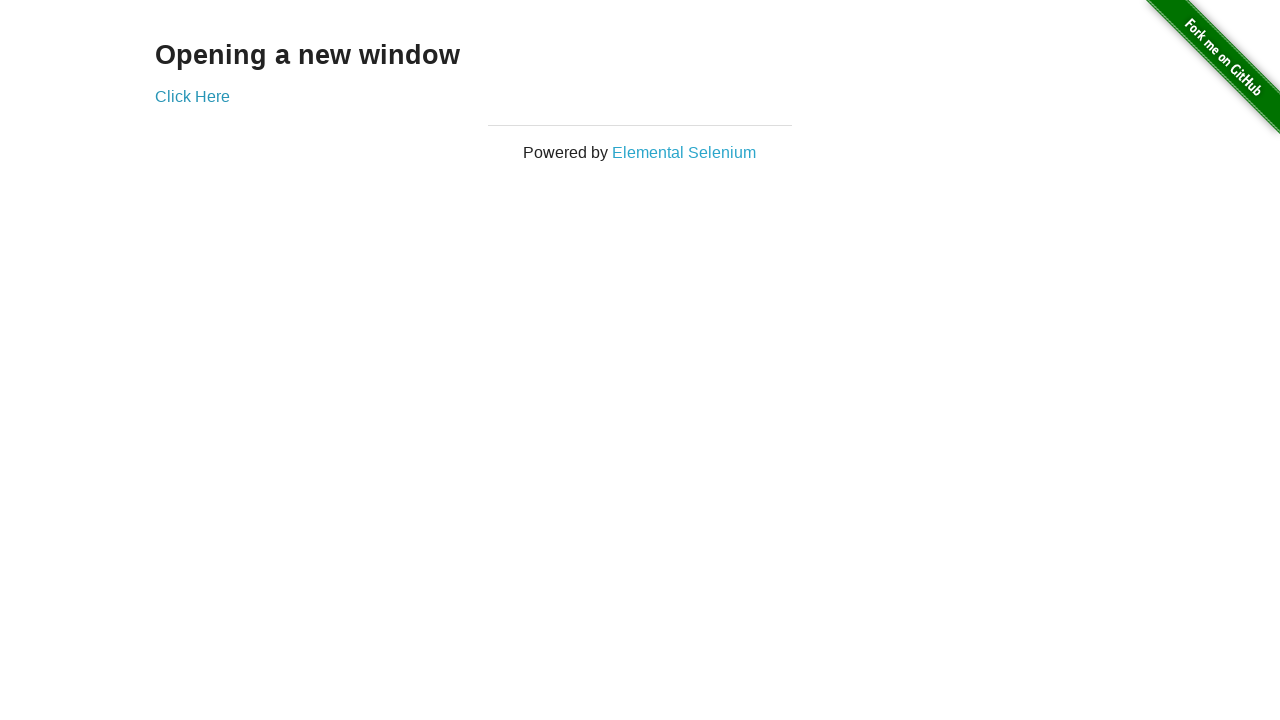

Switched focus back to first page again
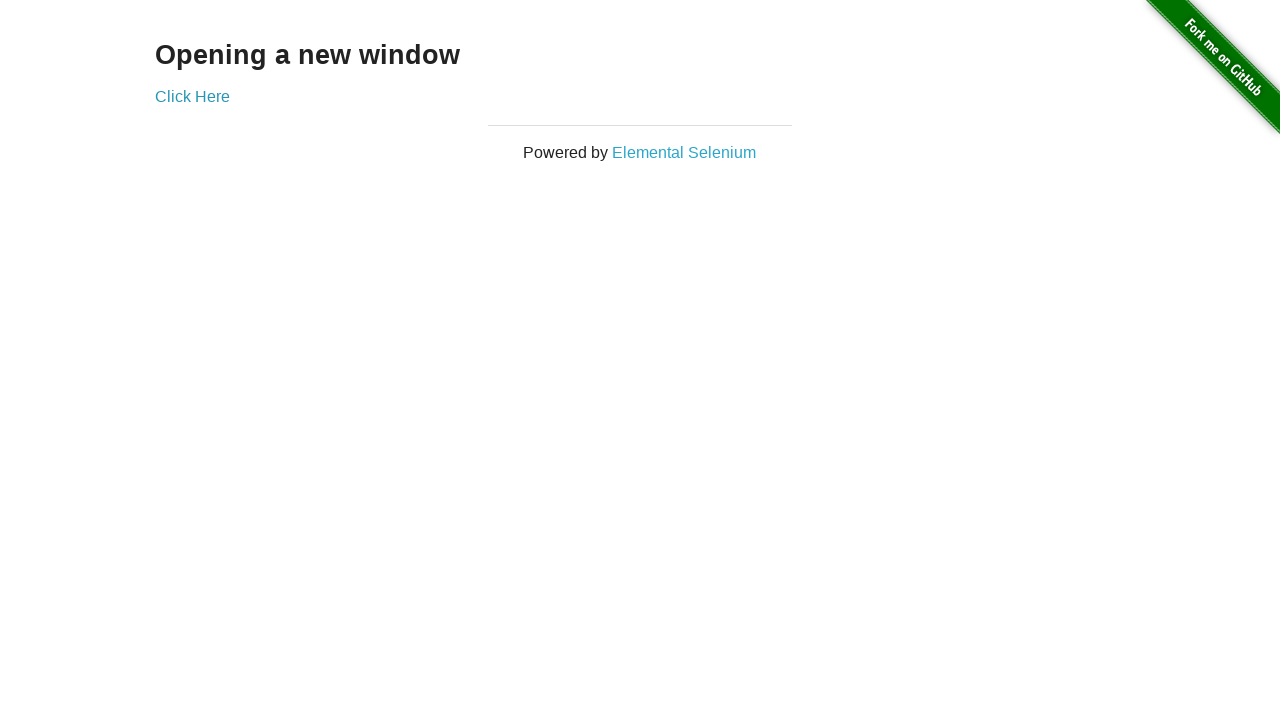

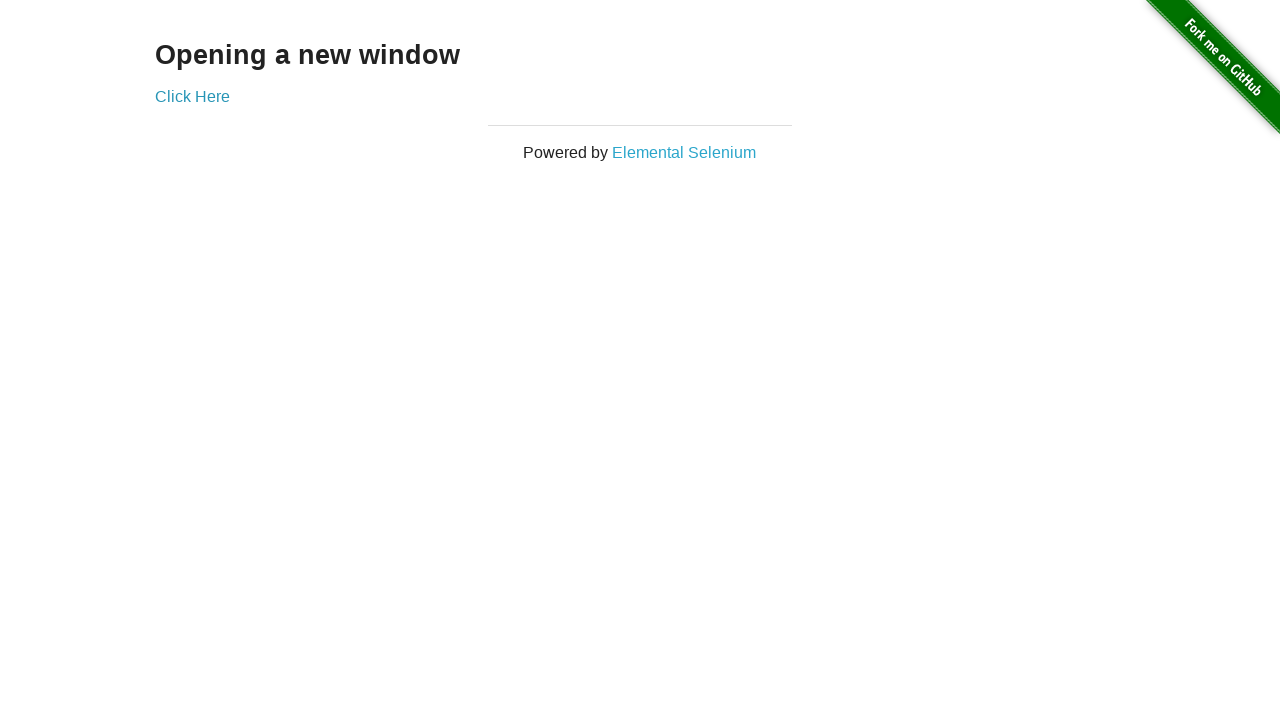